Clicks Sign Up button and verifies the sign-up flow works correctly

Starting URL: https://bpla.mpsdevelopment.com/start

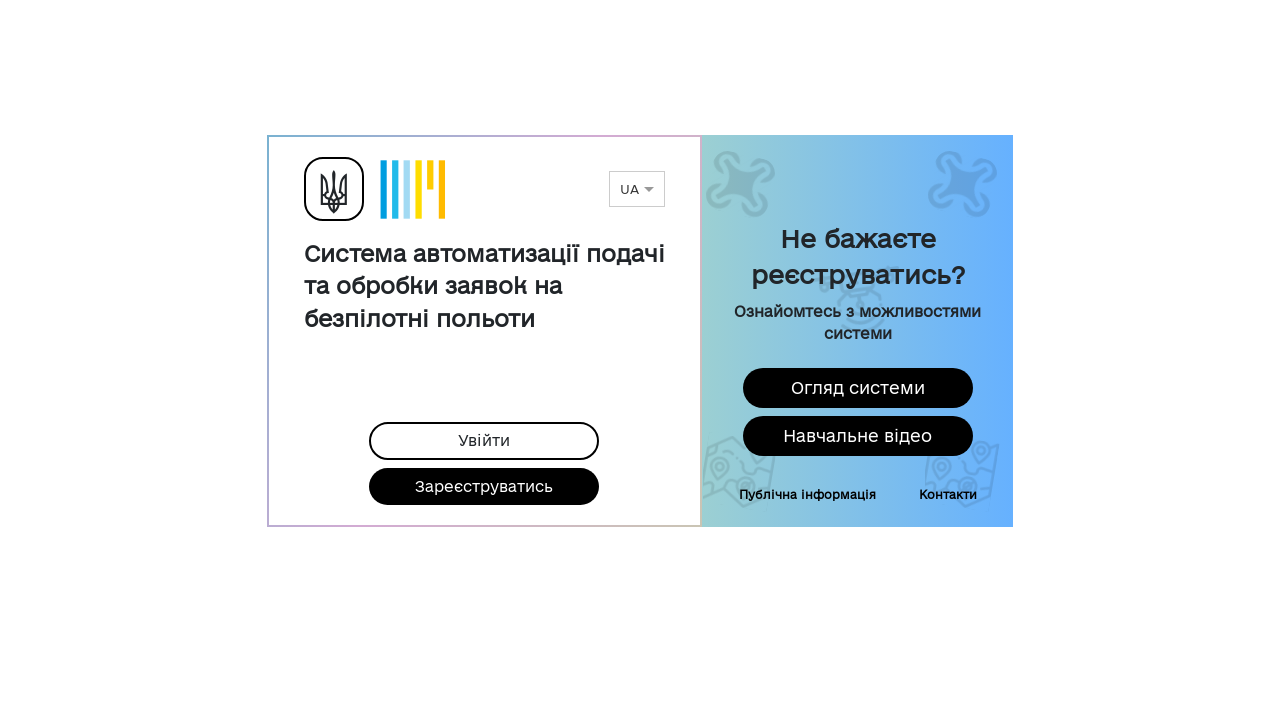

Clicked Sign Up button at (484, 487) on #signUp
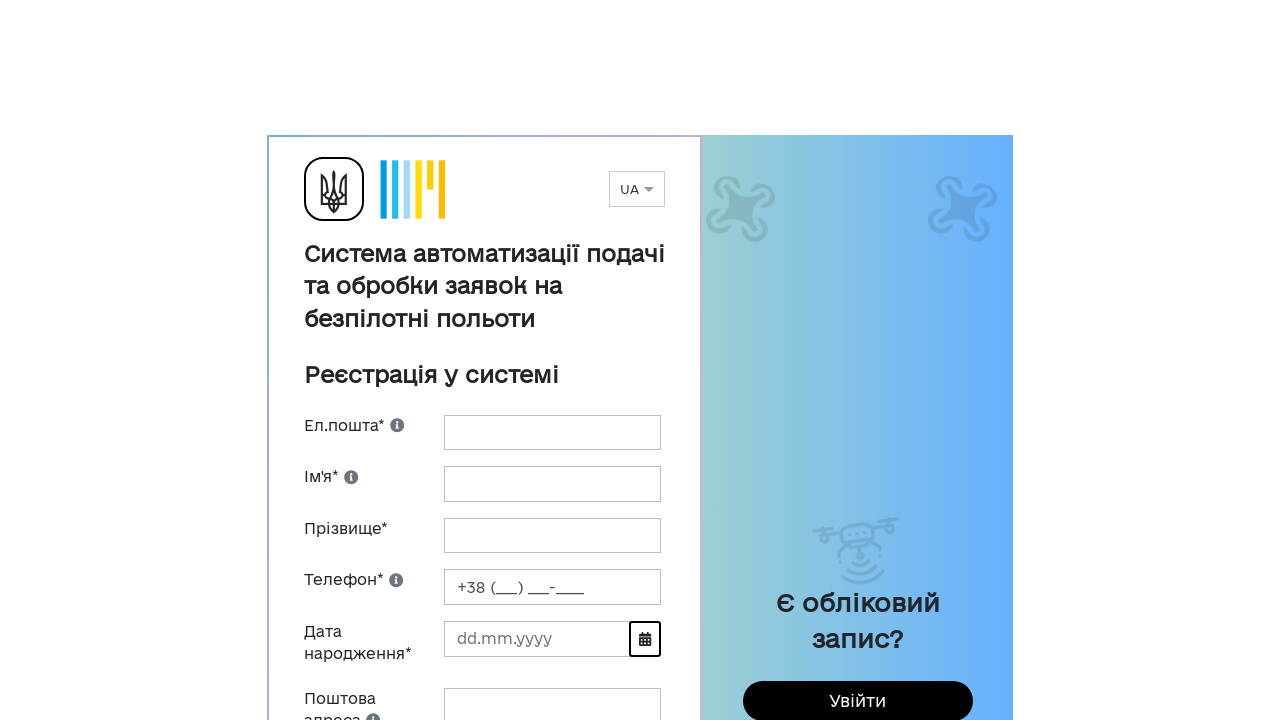

Sign-up page loaded successfully
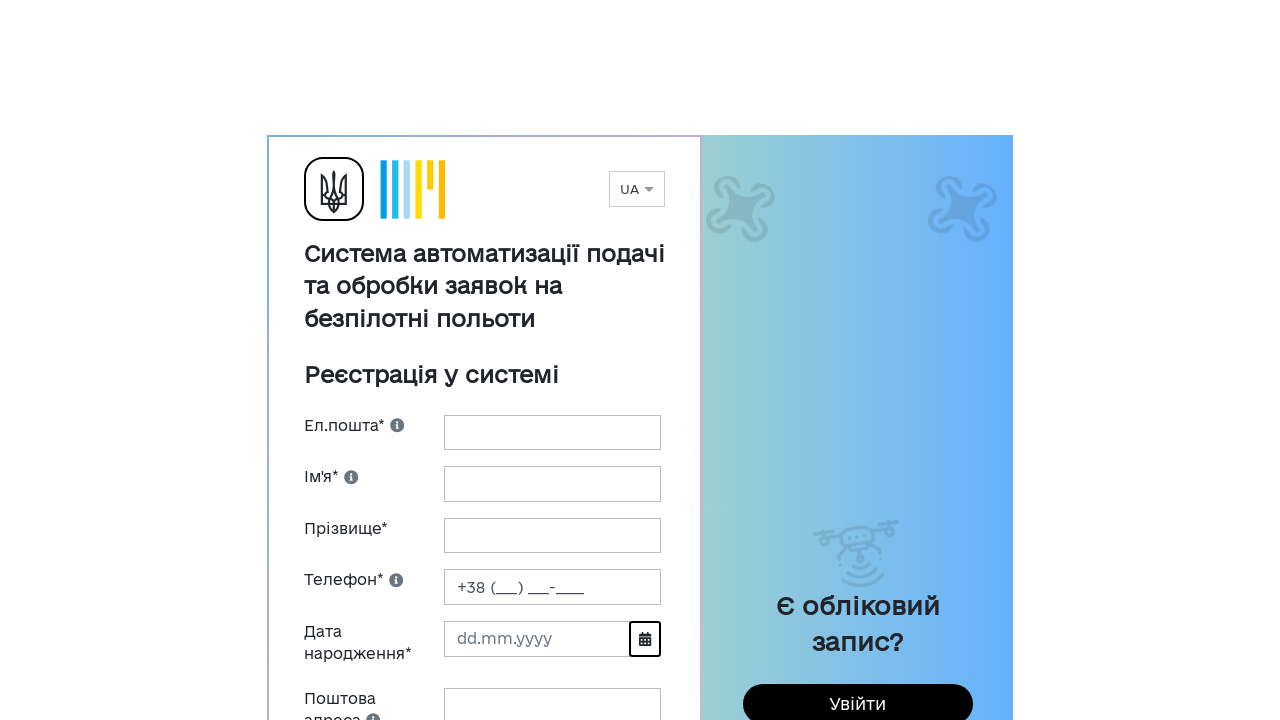

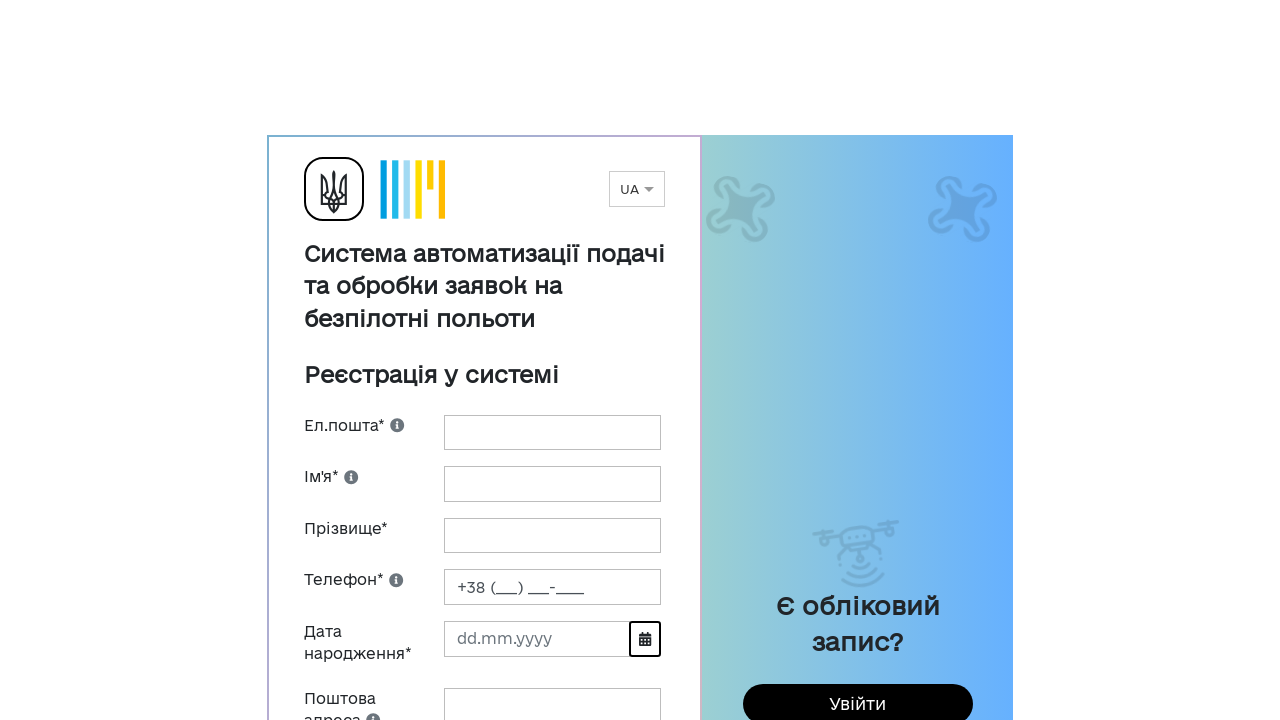